Sets up API route mocking to intercept home page data requests and navigates to the Execute Automation website with mocked learning path categories data.

Starting URL: https://executeautomation.com

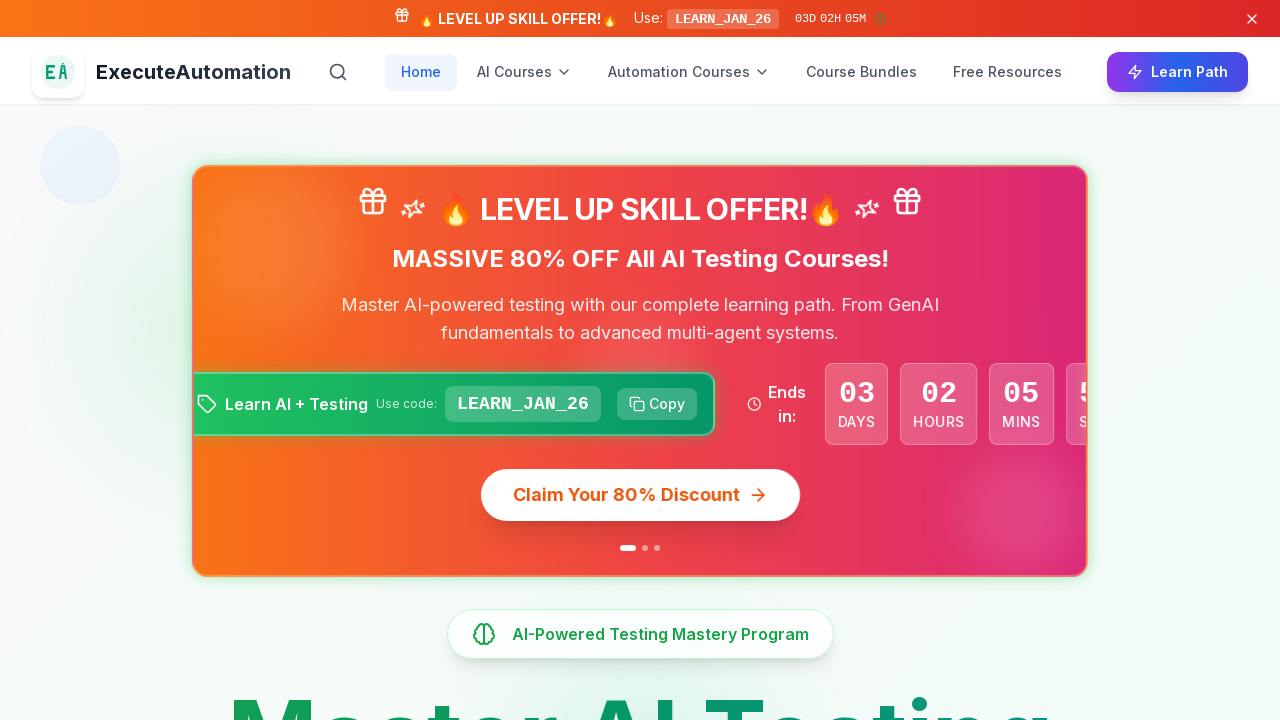

Set up API route interception to mock home page data endpoint
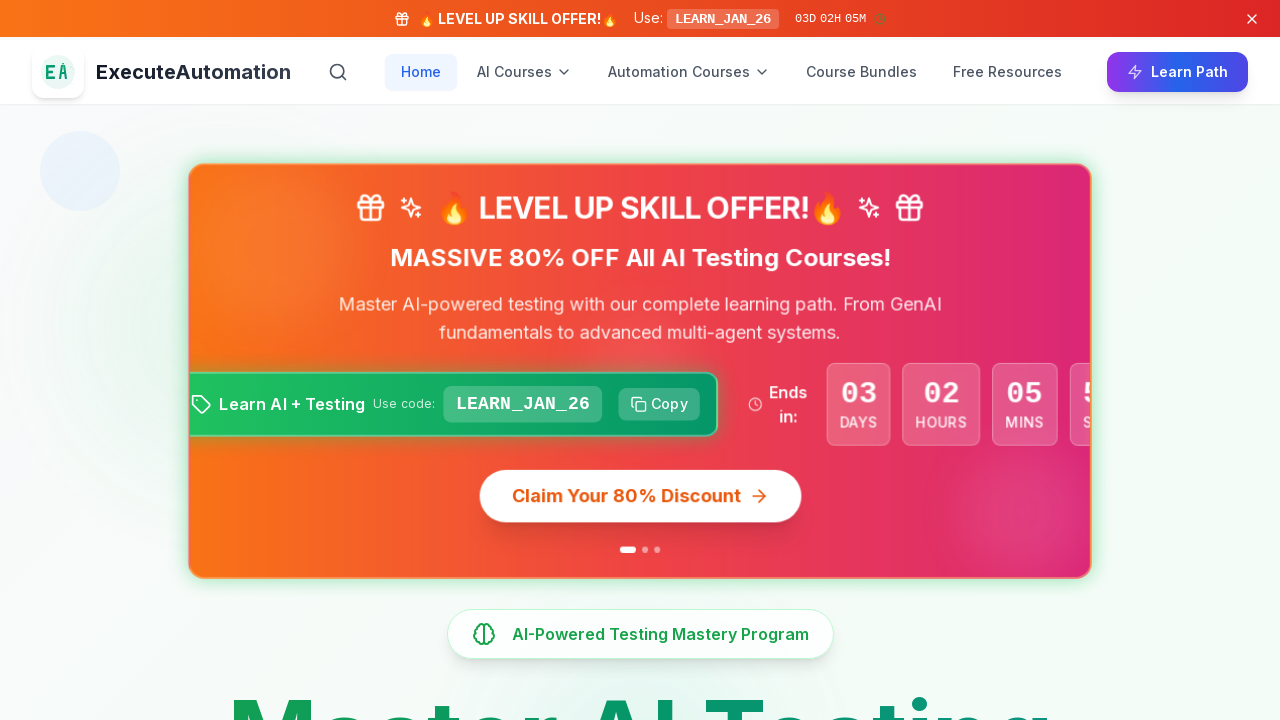

Waited for page to load with mocked learning path categories data
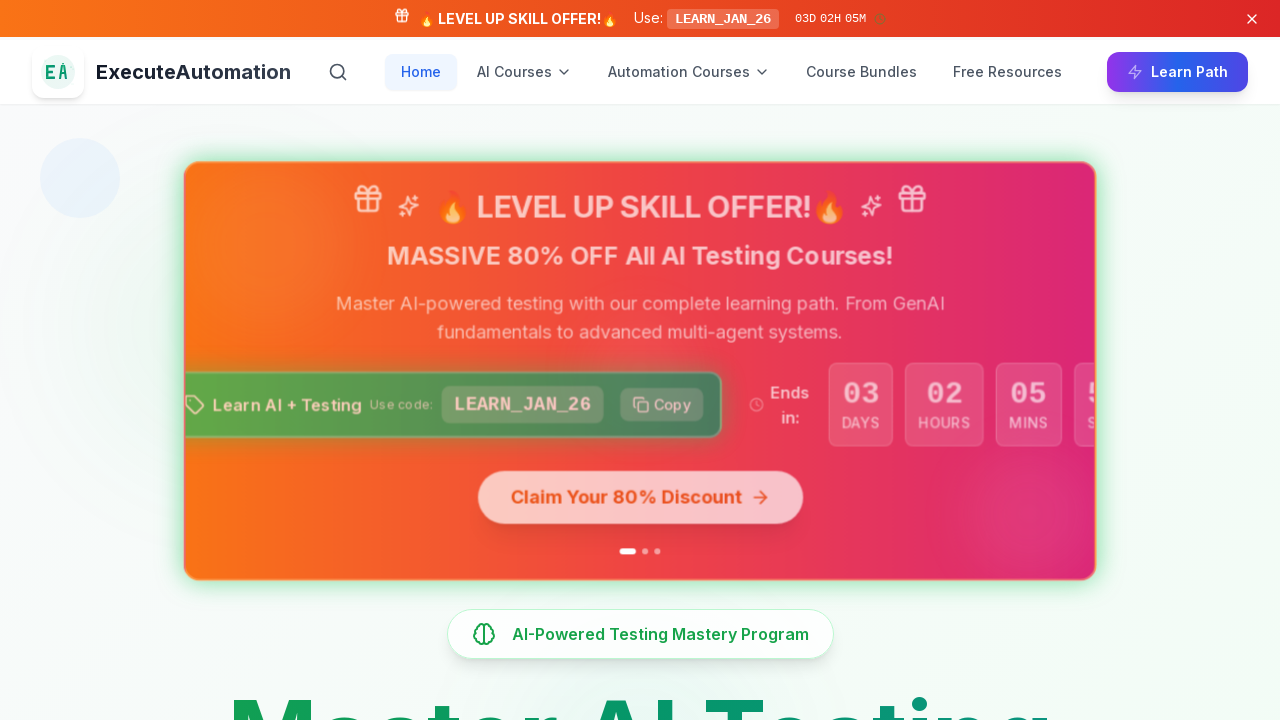

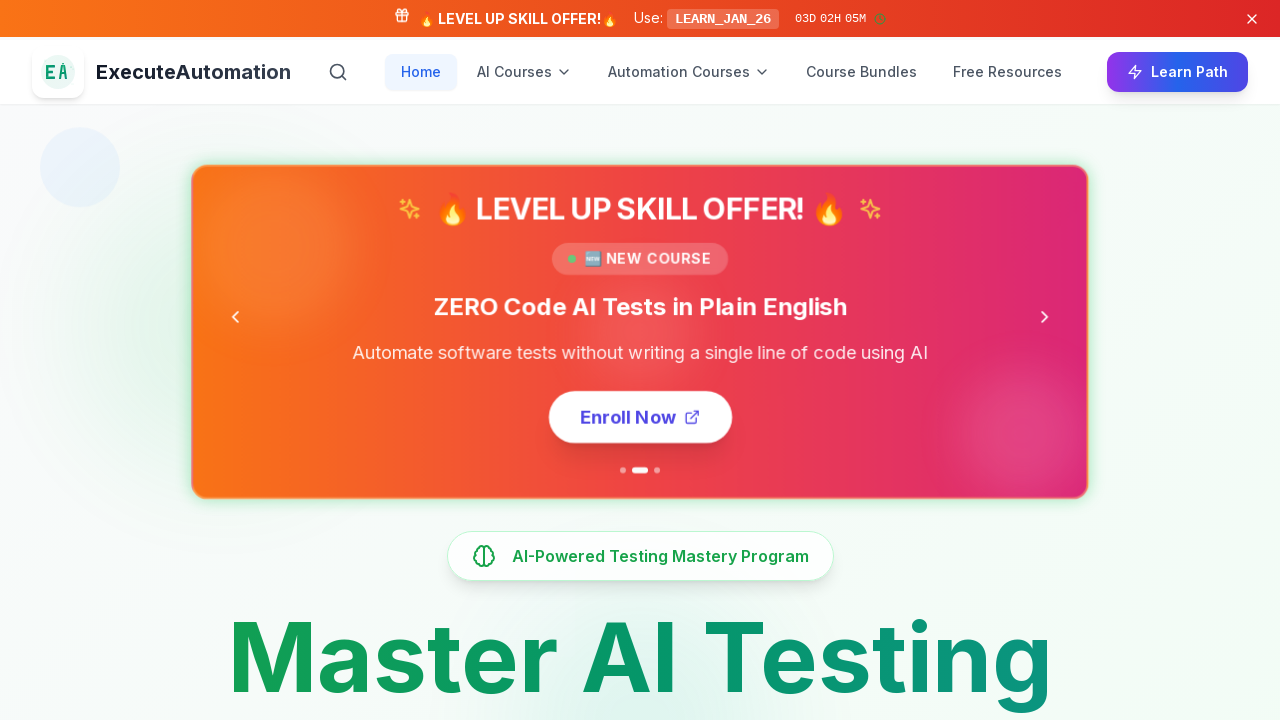